Tests browser tab handling by opening a new tab, switching to it to verify content, closing it, and returning to the main tab to open another tab

Starting URL: https://demoqa.com/browser-windows

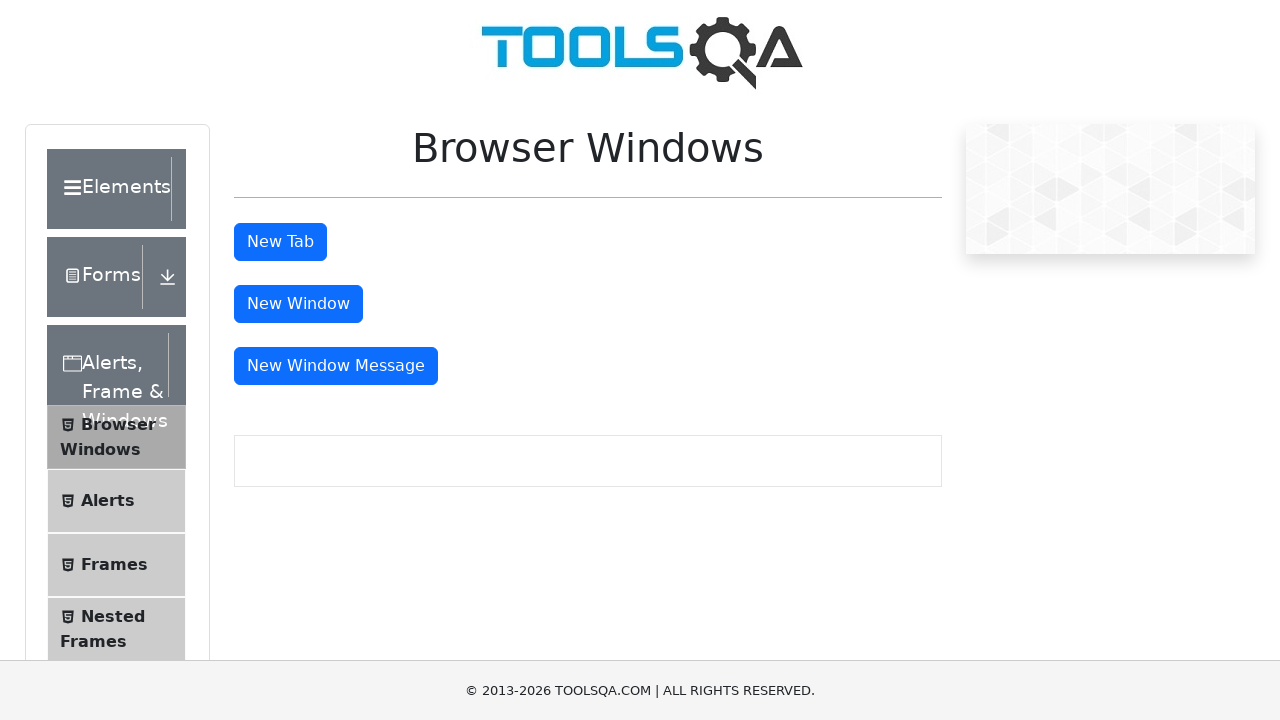

Clicked button to open new tab at (280, 242) on #tabButton
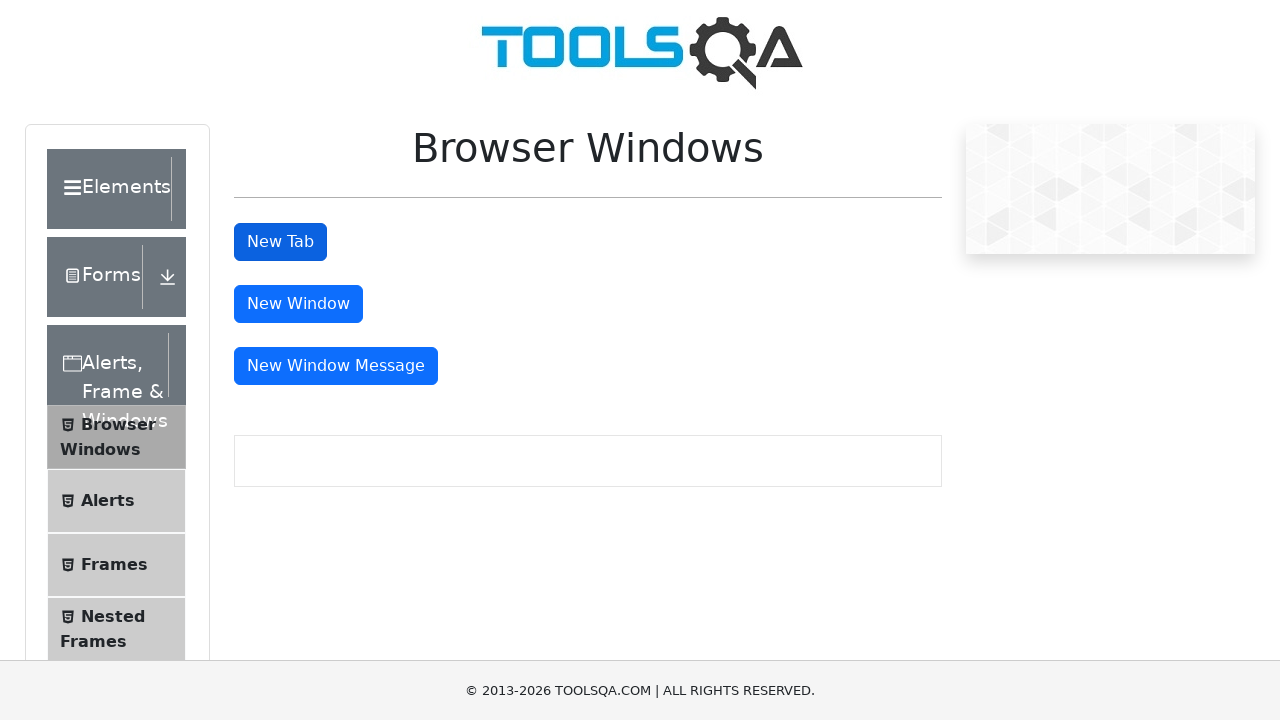

Retrieved newly opened tab from context
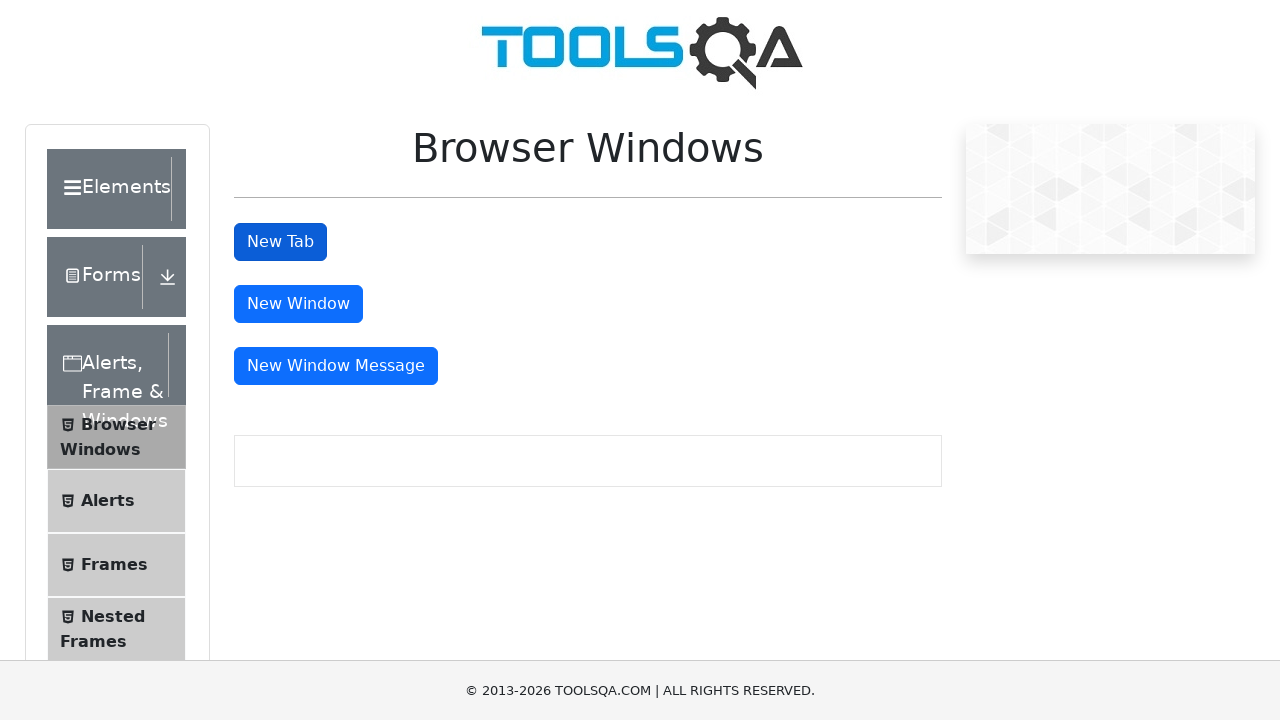

Waited for sample heading to load in new tab
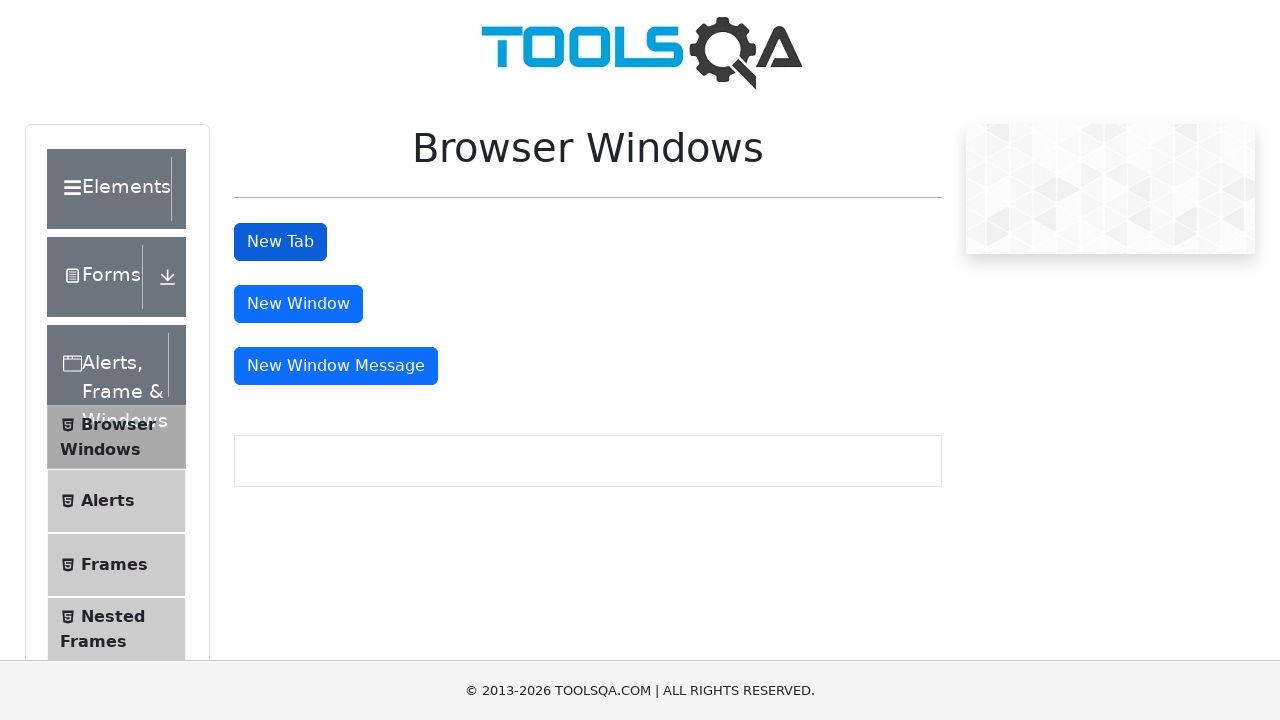

Retrieved heading text from new tab: 'This is a sample page'
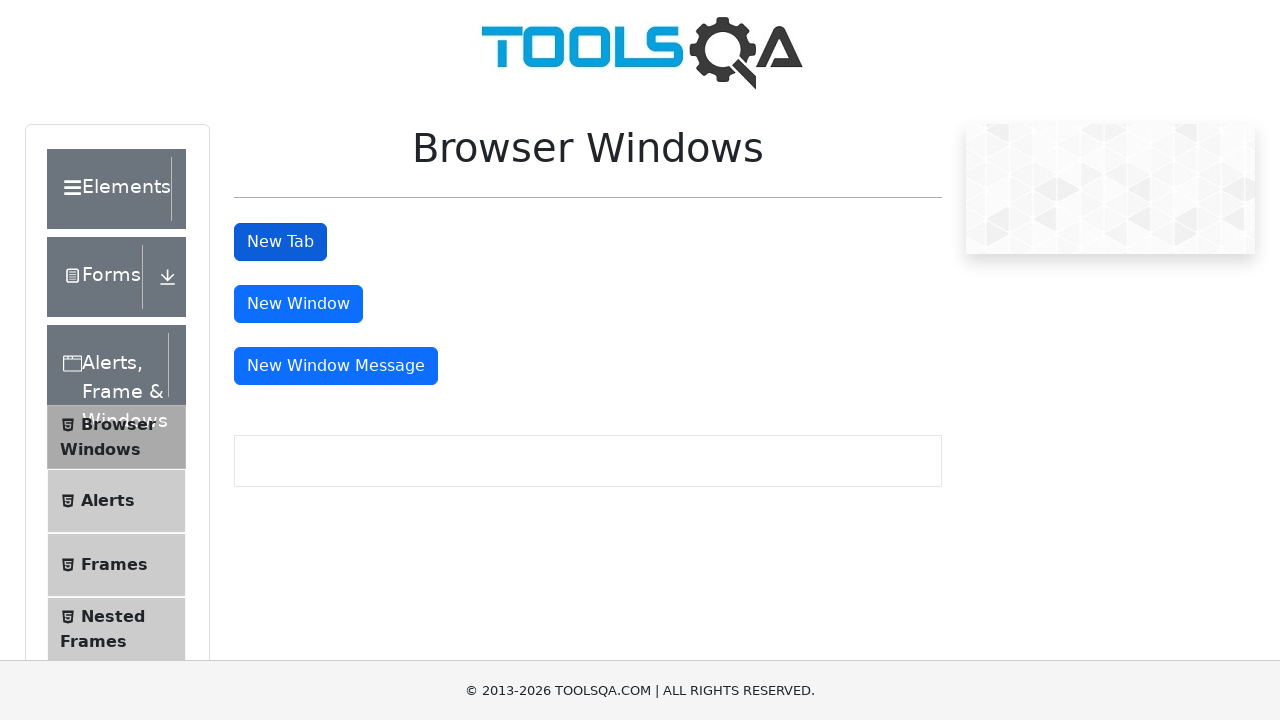

Closed the new tab
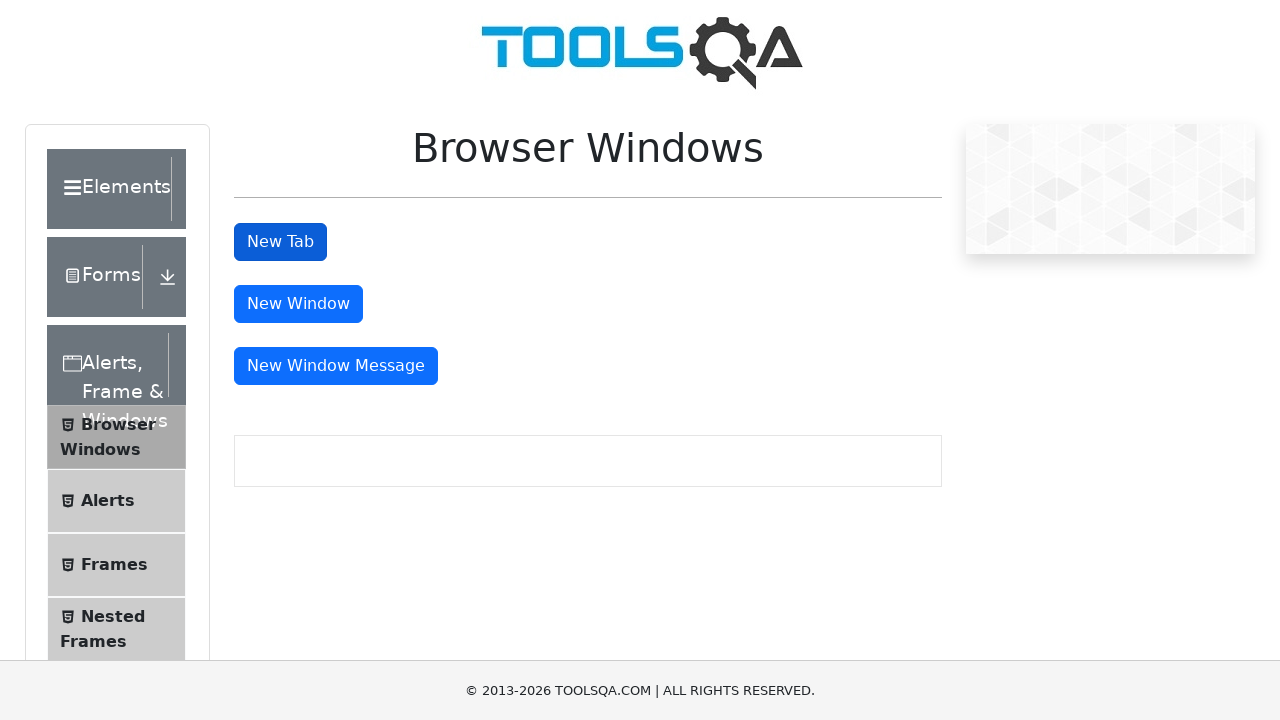

Clicked button to open another new tab from main tab at (280, 242) on #tabButton
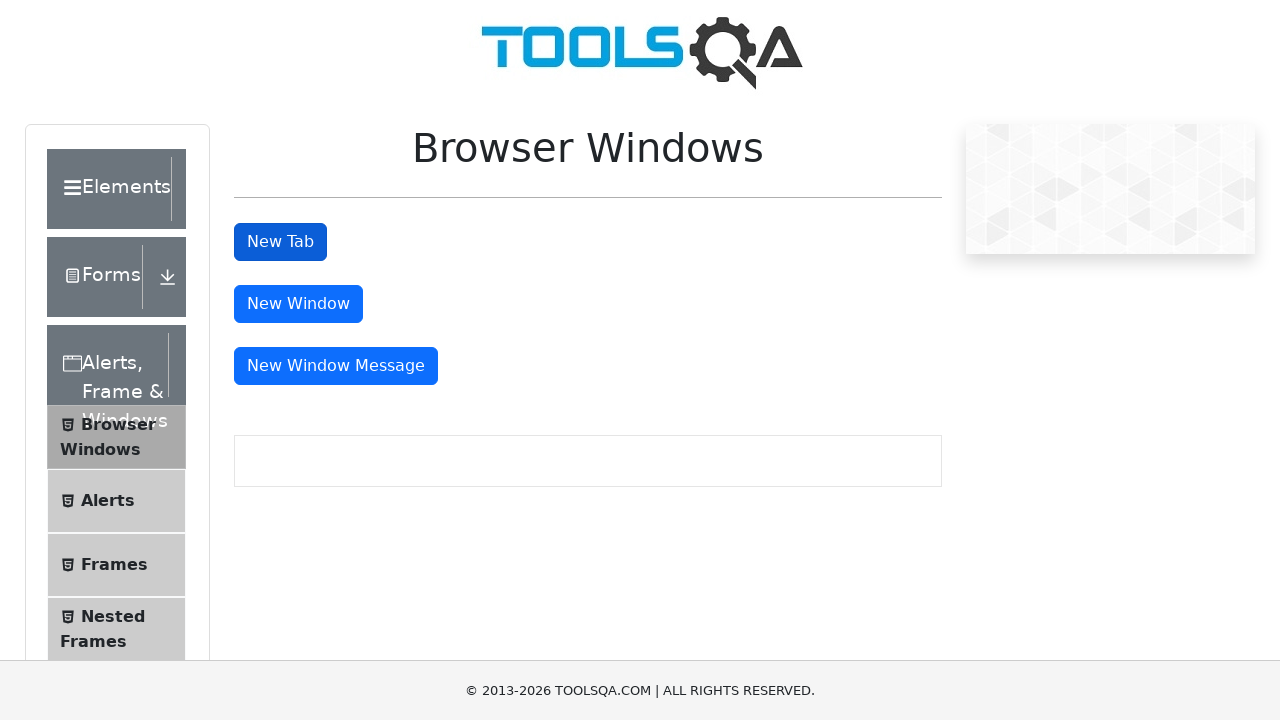

Waited 1 second for new tab to open
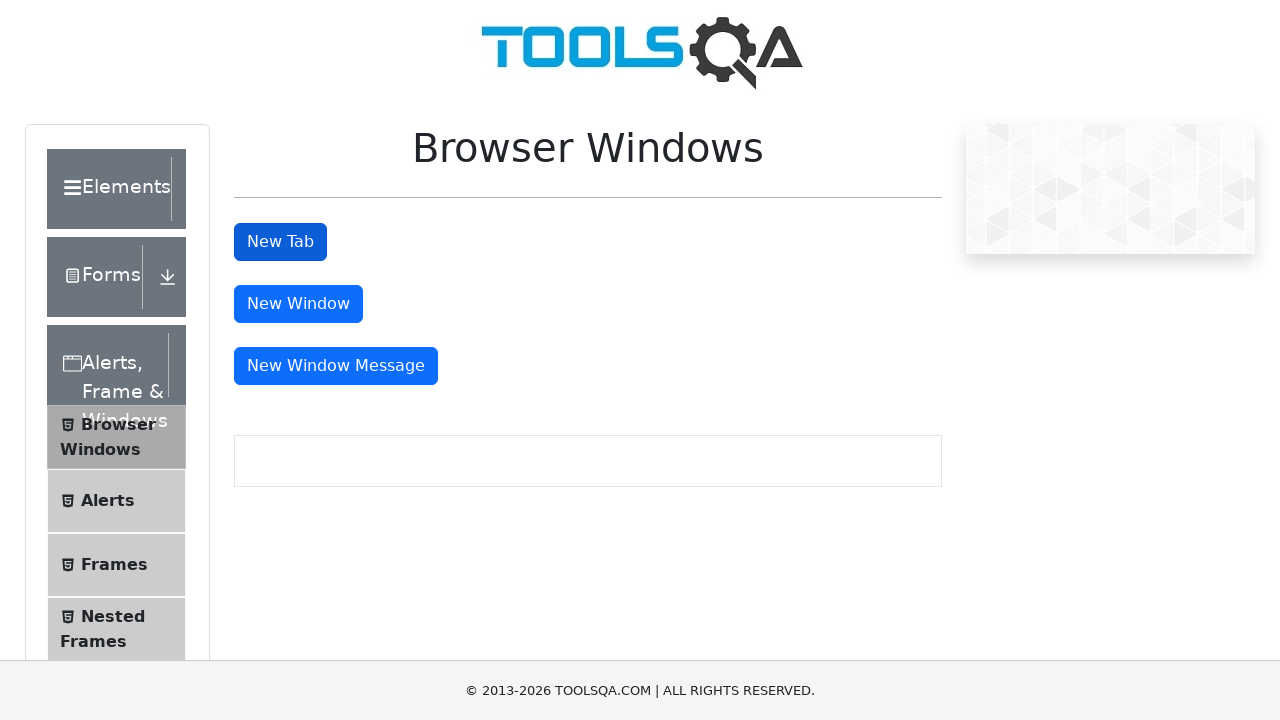

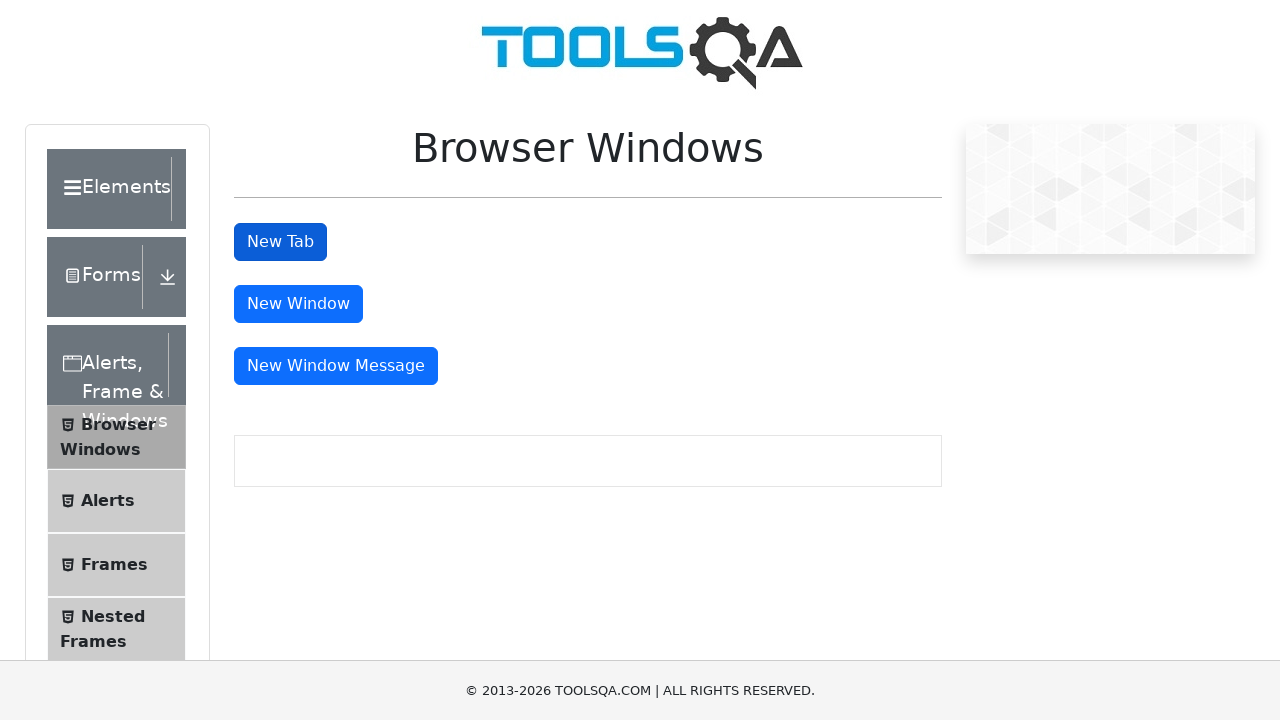